Tests selecting Swift from the programming language dropdown using label parameter

Starting URL: https://letcode.in/dropdowns

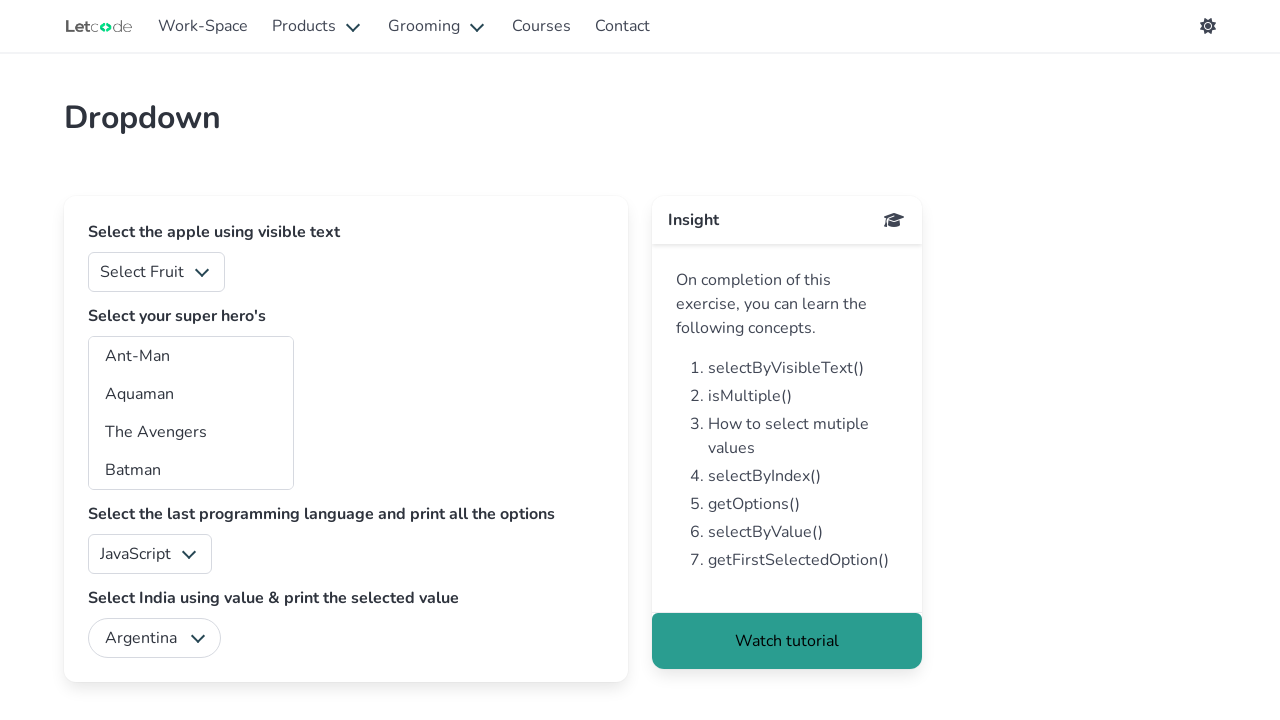

Selected 'Swift' from the programming language dropdown using label parameter on #lang
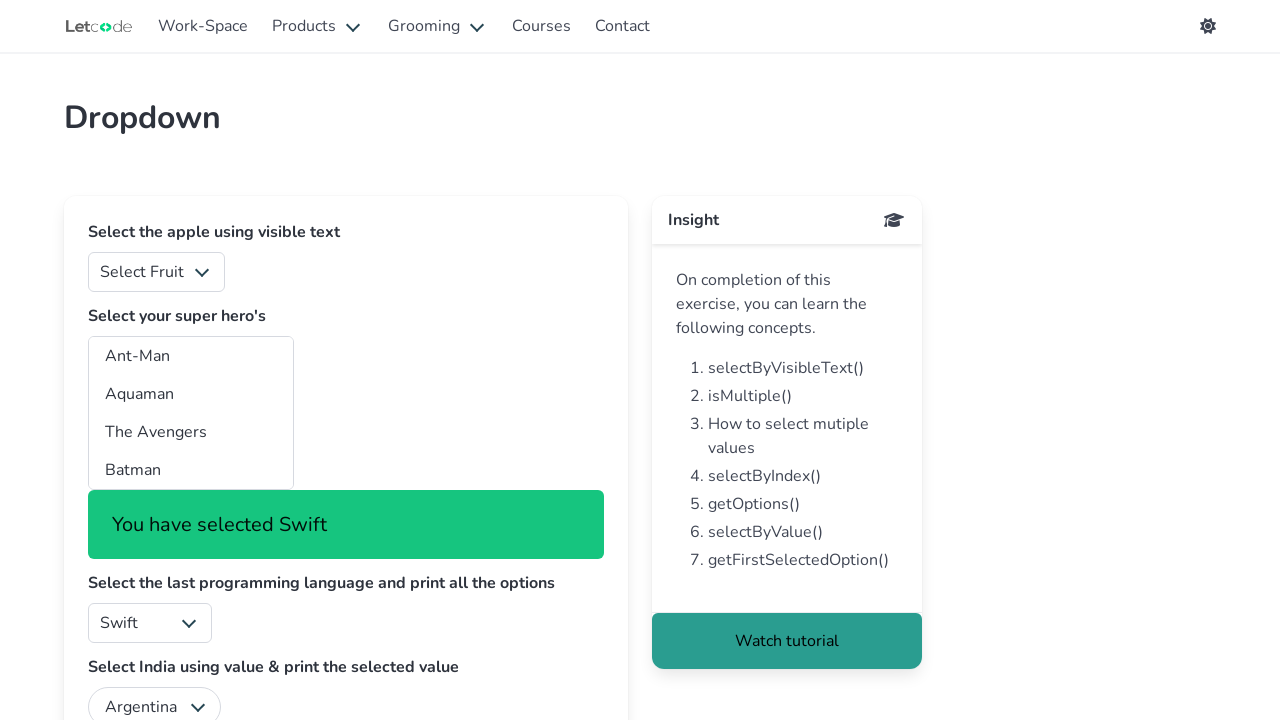

Result message subtitle became visible after selecting Swift
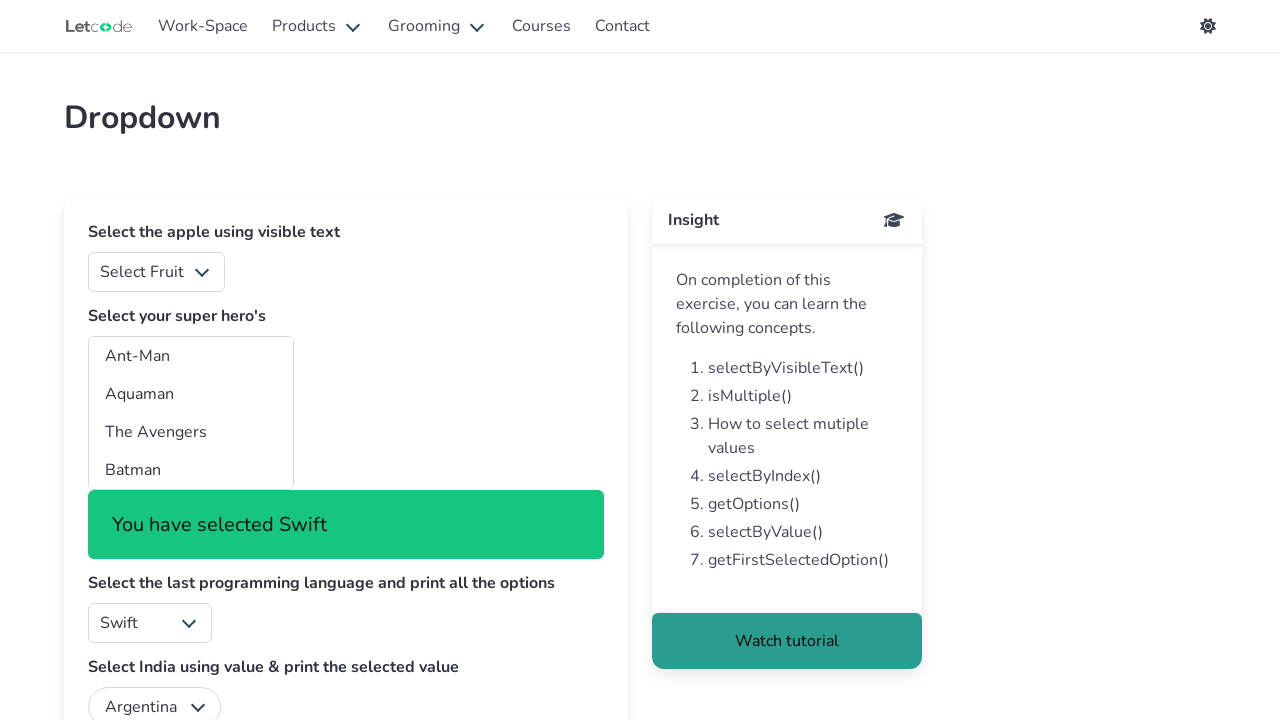

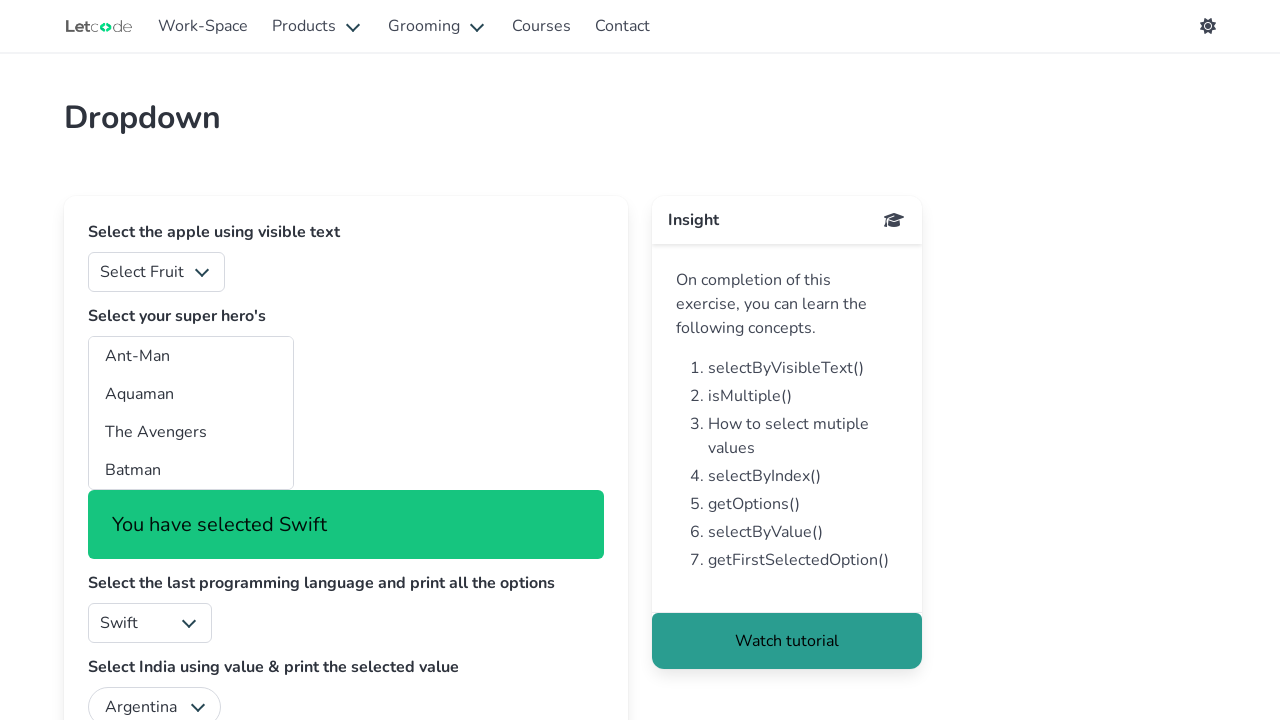